Tests a dynamic form that calculates the sum of two displayed numbers and selects the result from a dropdown menu

Starting URL: http://suninjuly.github.io/selects1.html

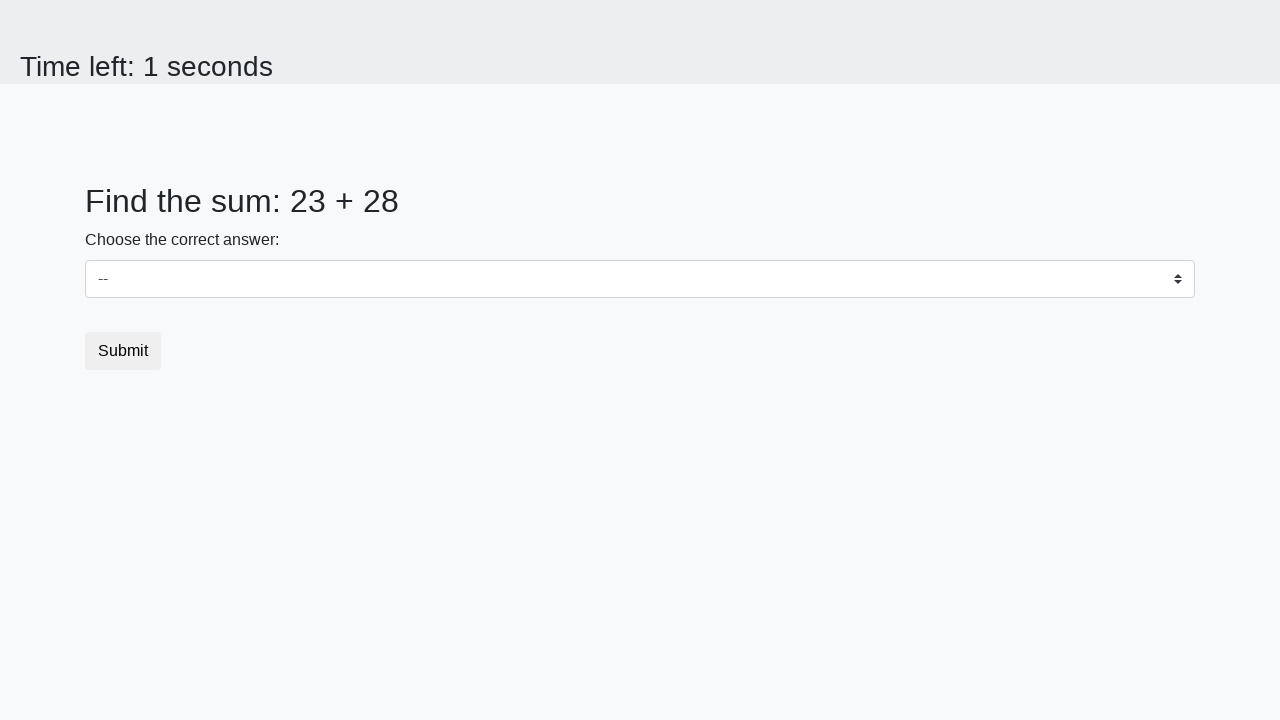

Retrieved first number from page
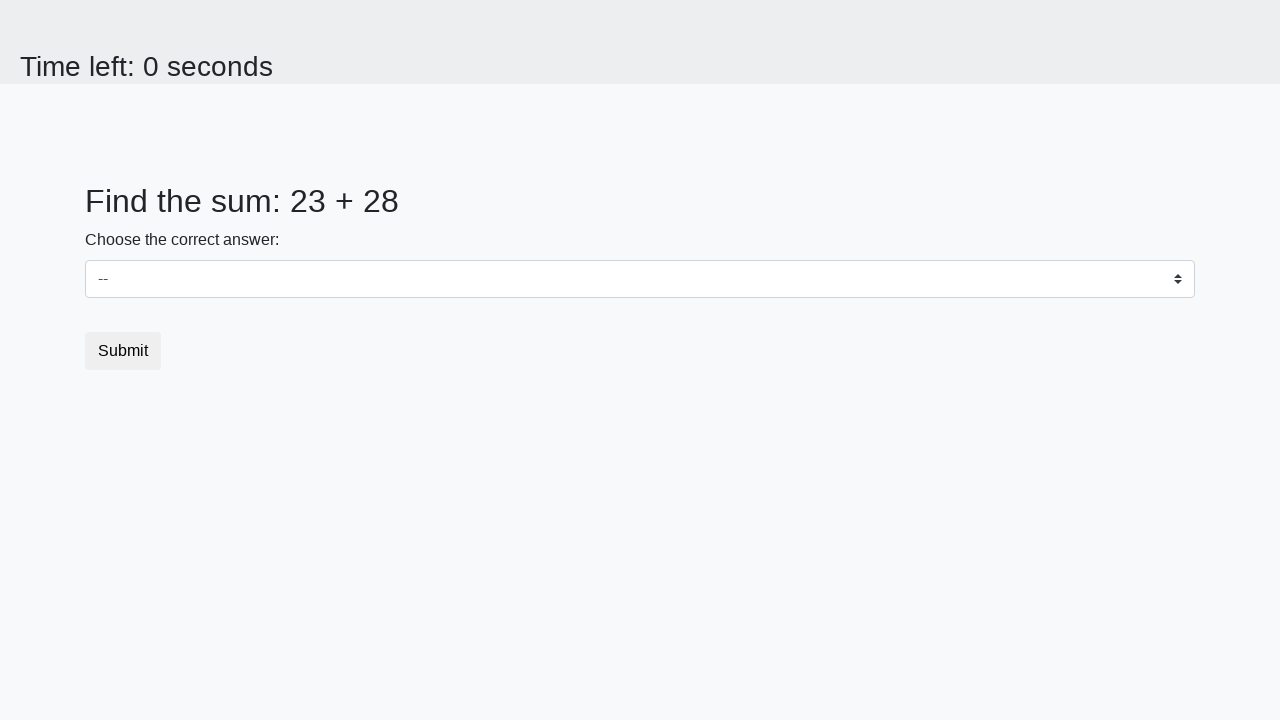

Retrieved second number from page
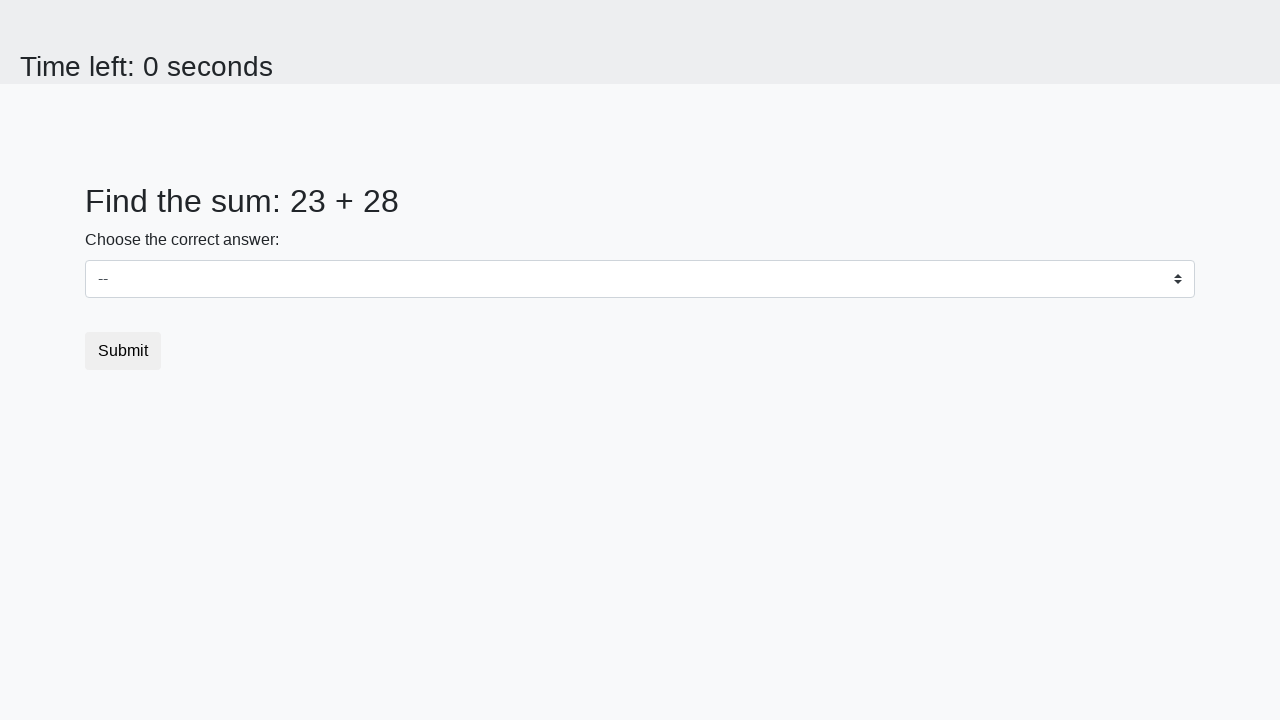

Calculated sum of 23 + 28 = 51
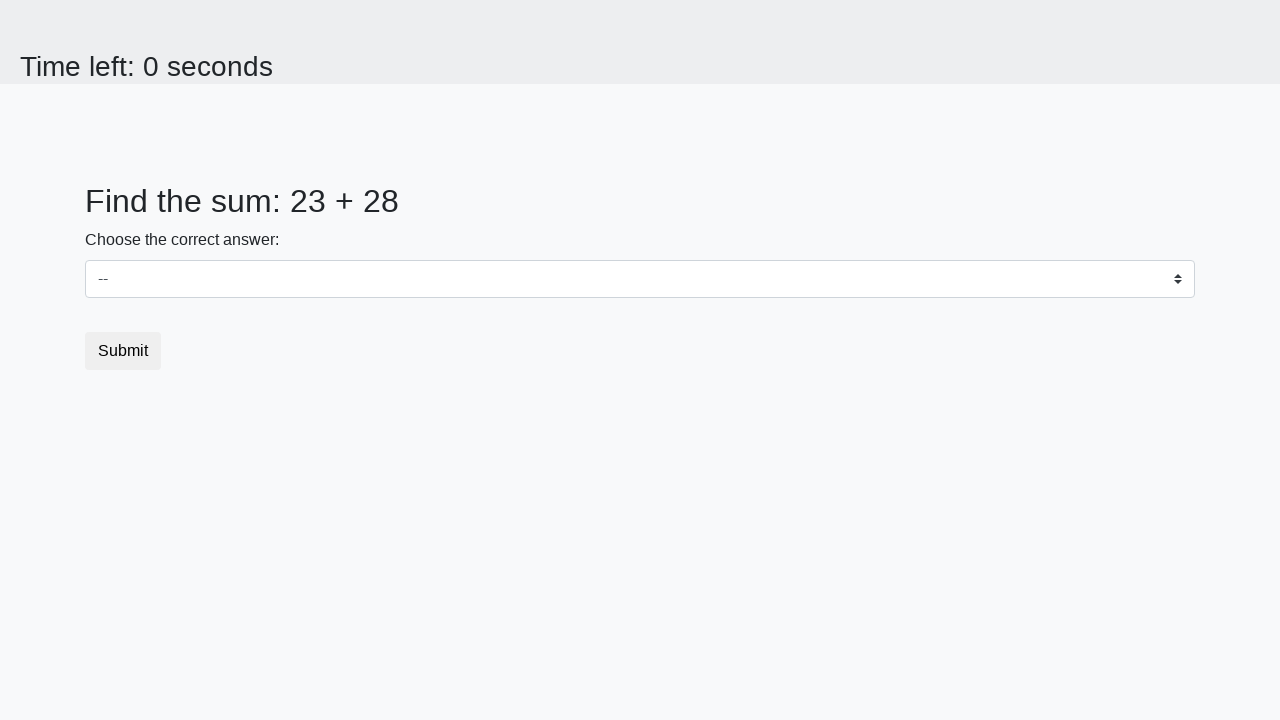

Selected calculated sum (51) from dropdown menu on select
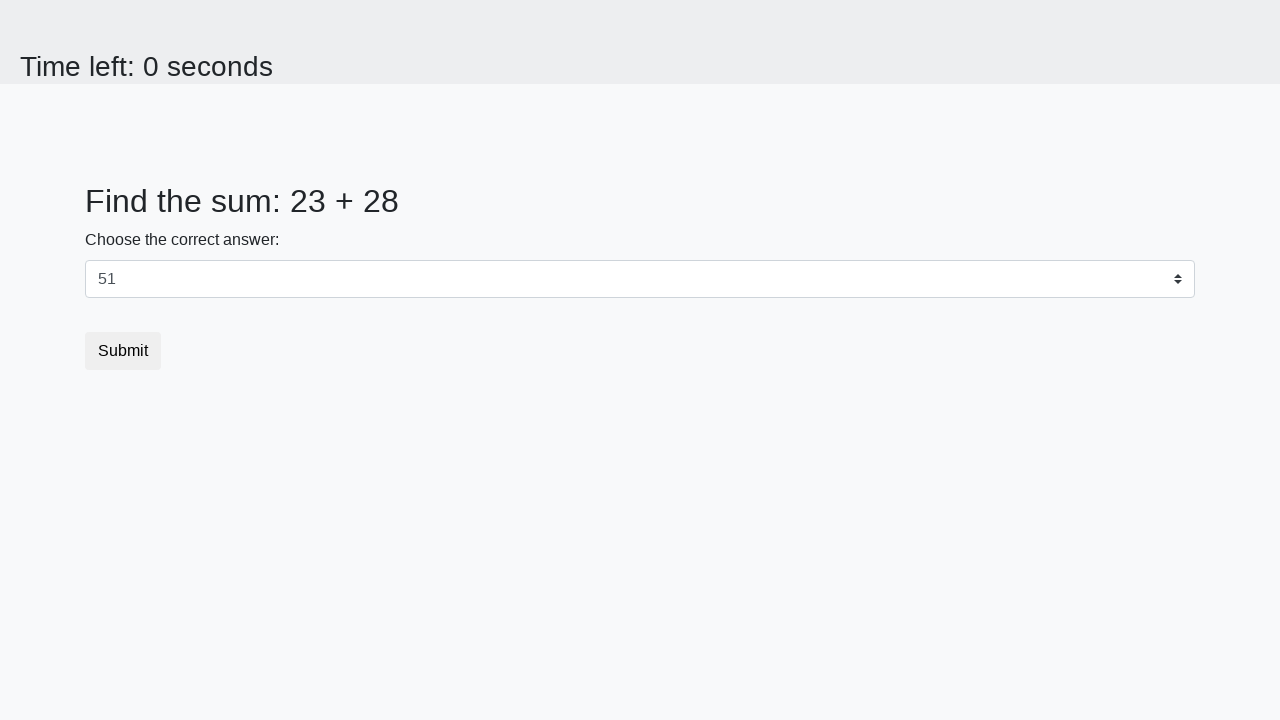

Clicked submit button to complete form at (123, 351) on button
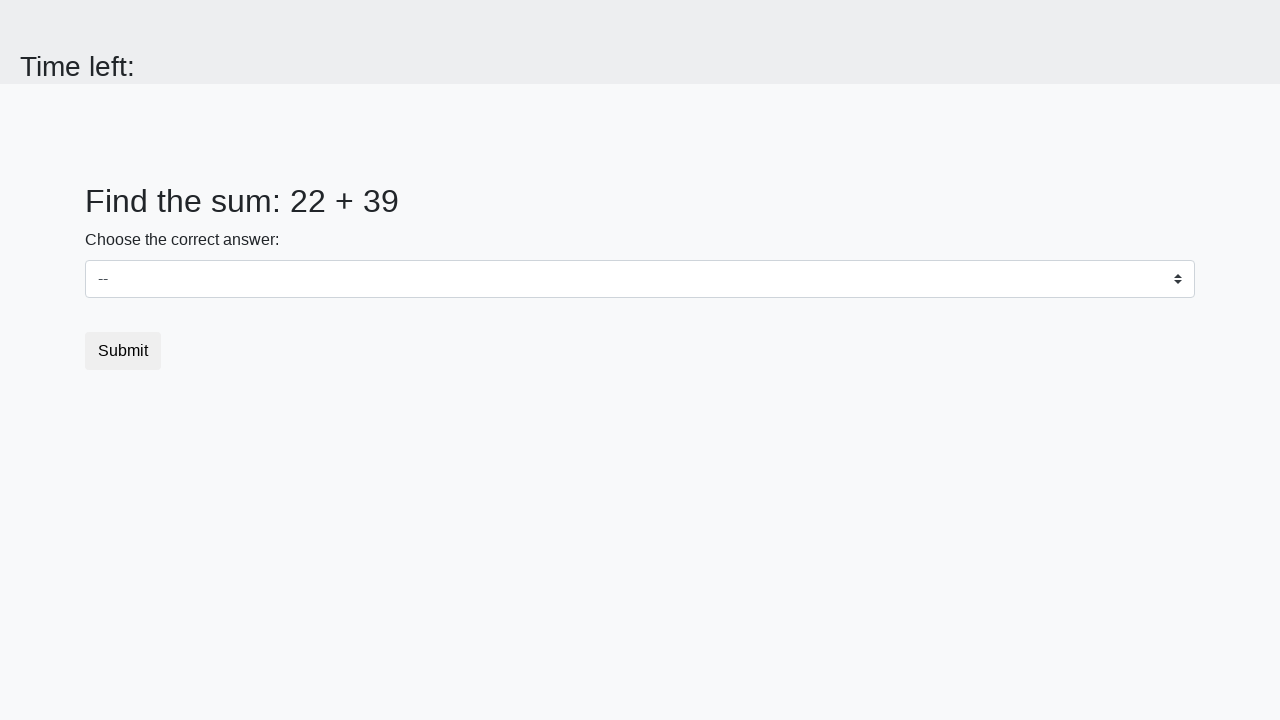

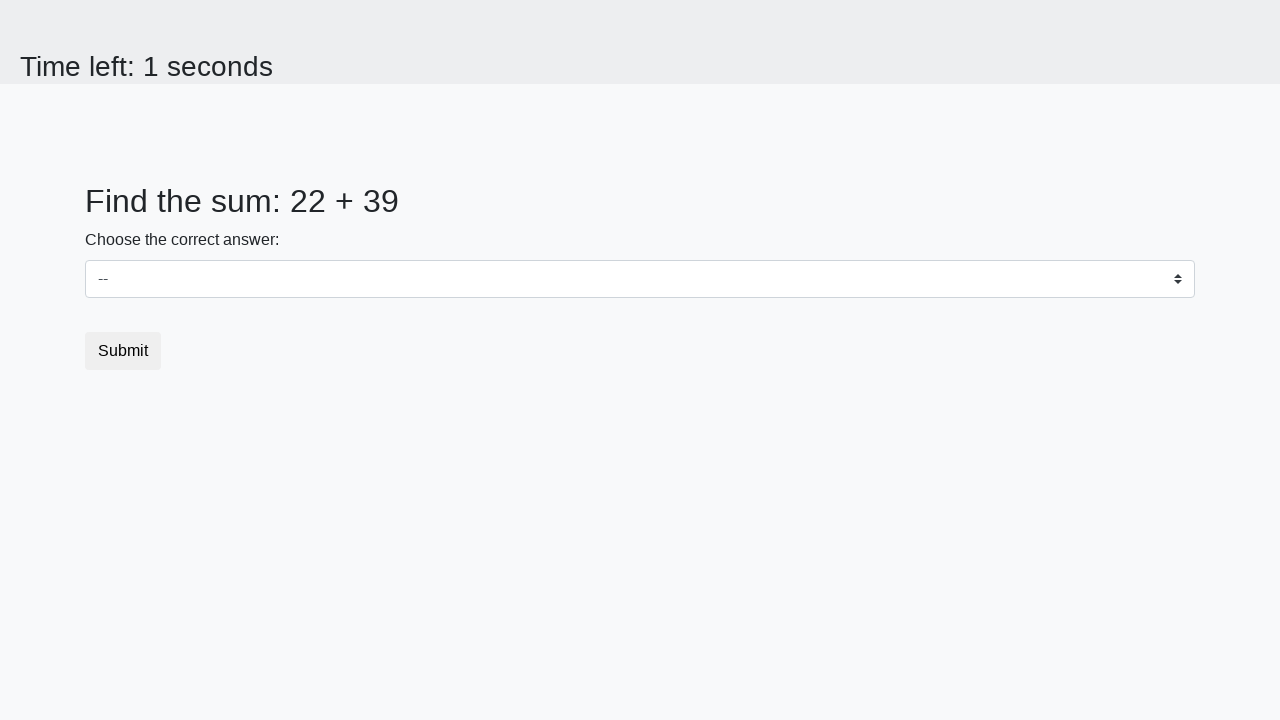